Navigates to the PRTS Wiki (Arknights game wiki), waits for images to load, locates the main content container on the left side, and scrolls it into view to verify the page loaded correctly.

Starting URL: https://prts.wiki/

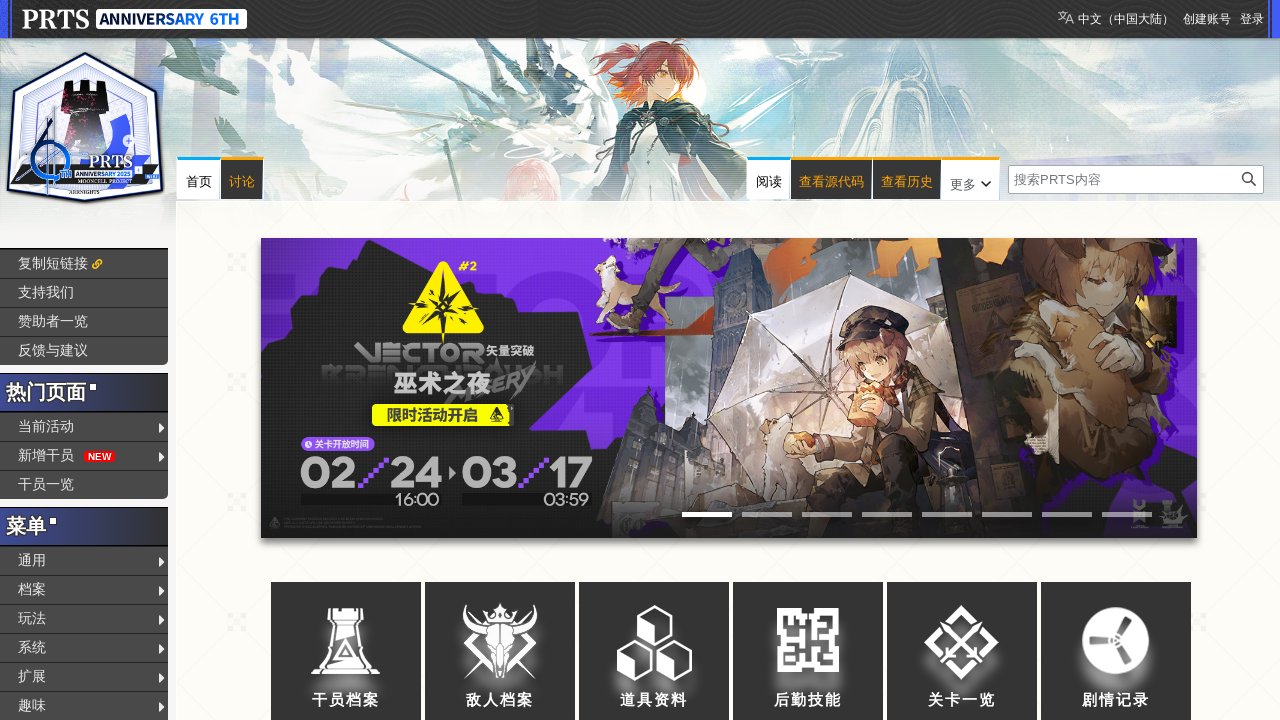

Set viewport size to 1920x1080
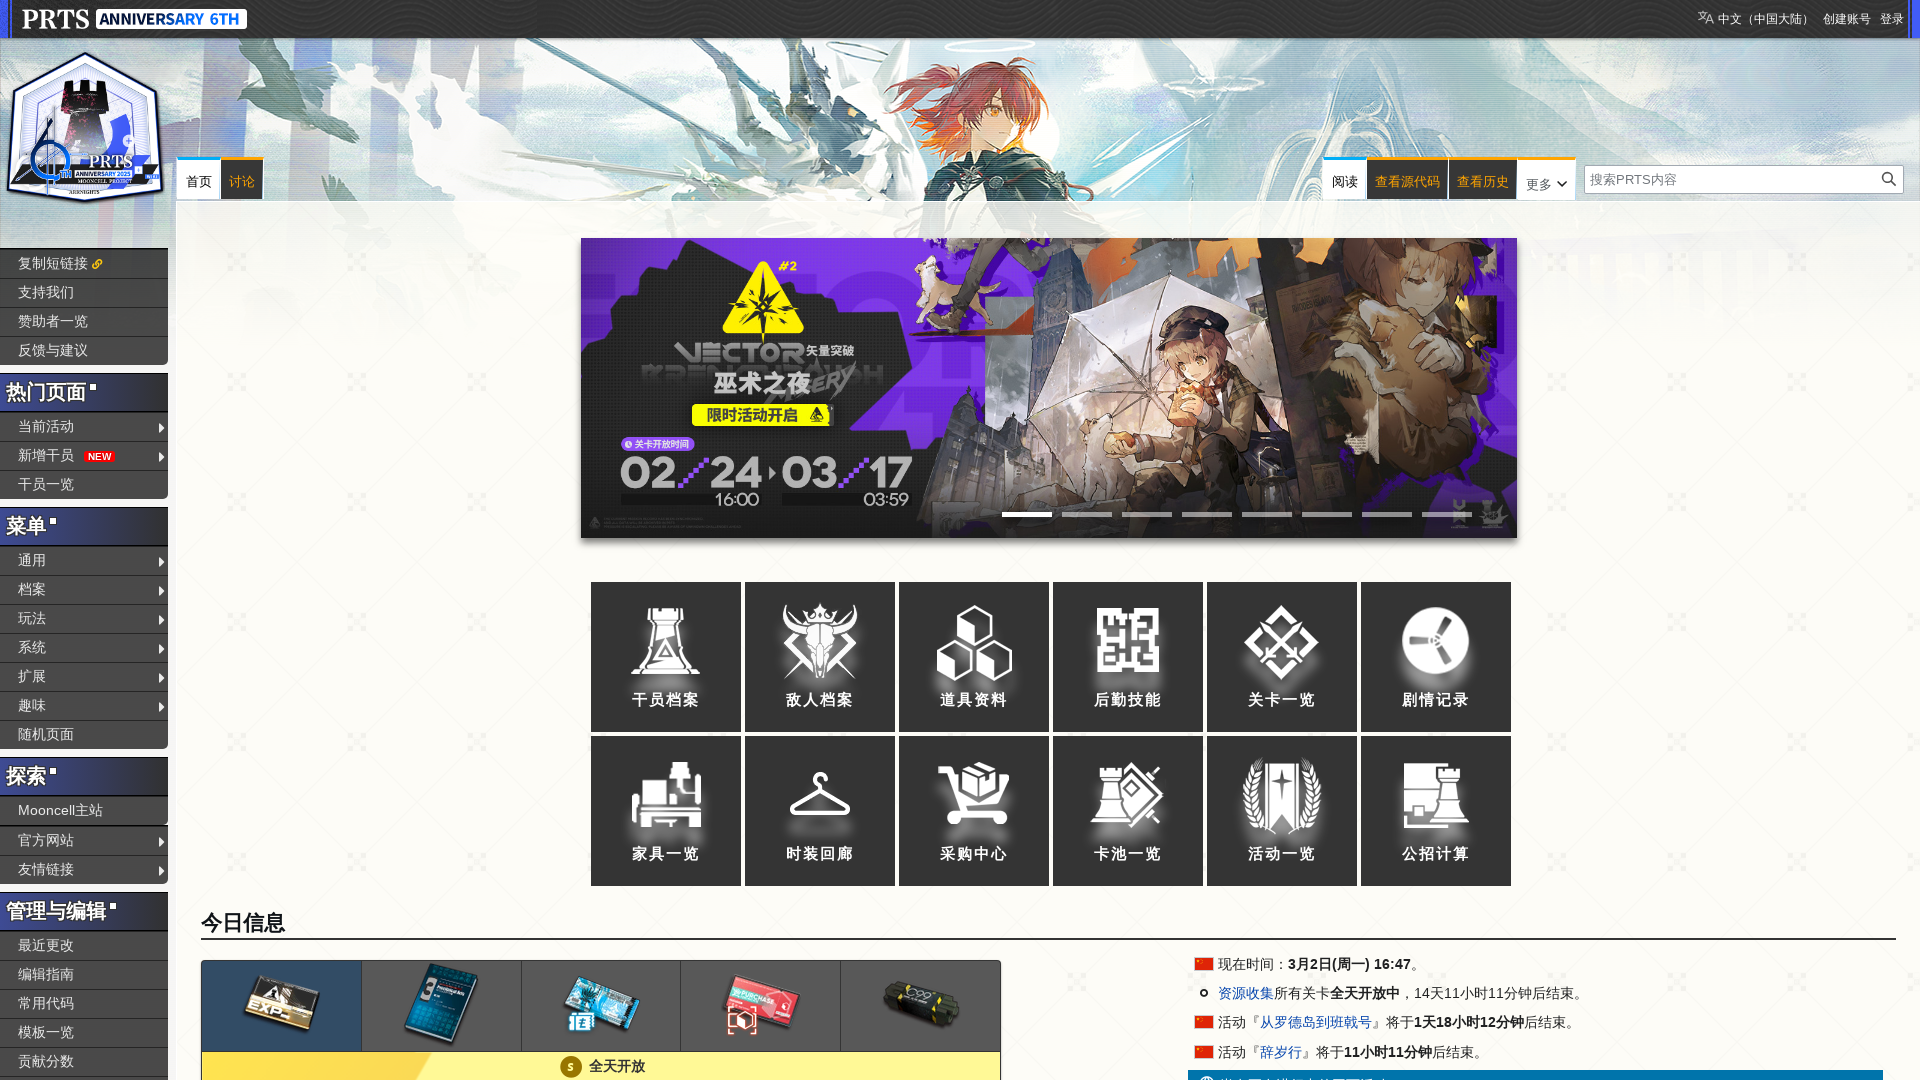

Navigated to PRTS Wiki (Arknights game wiki)
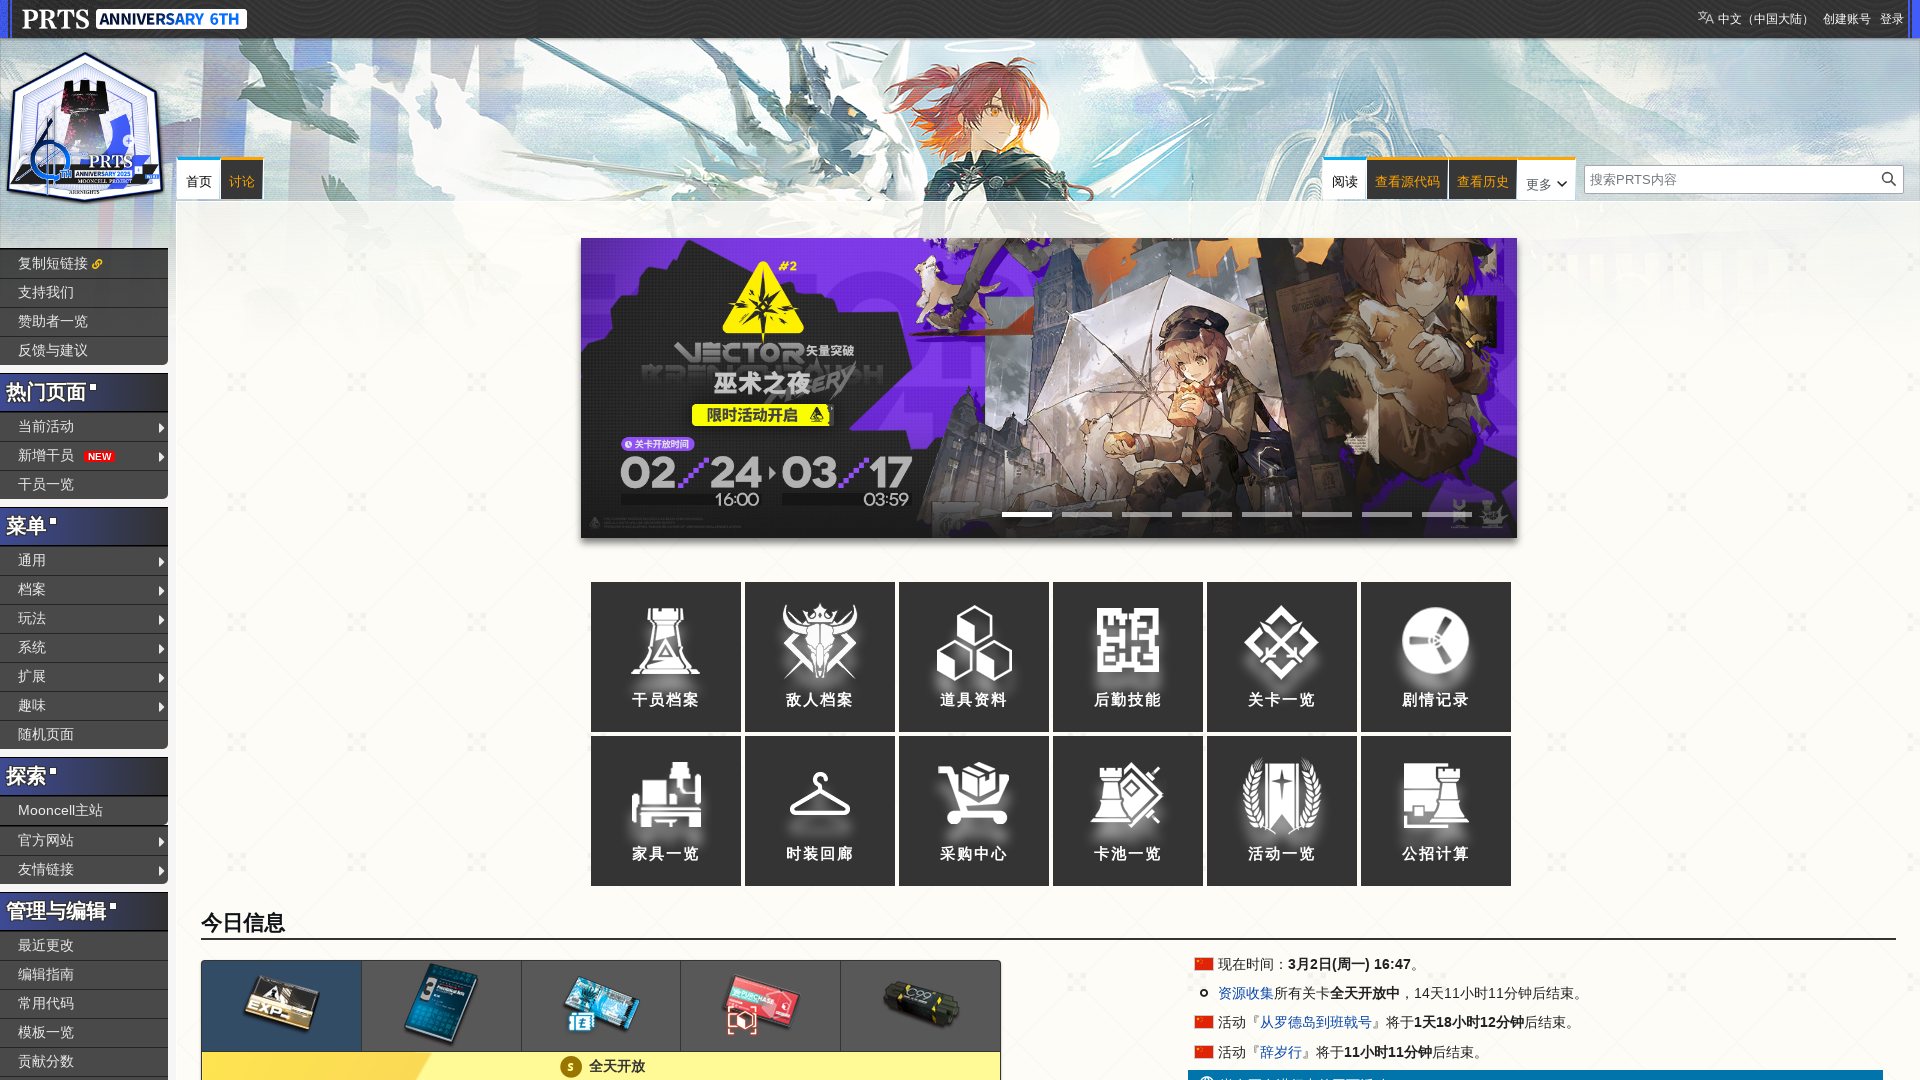

Waited for images to load on the page
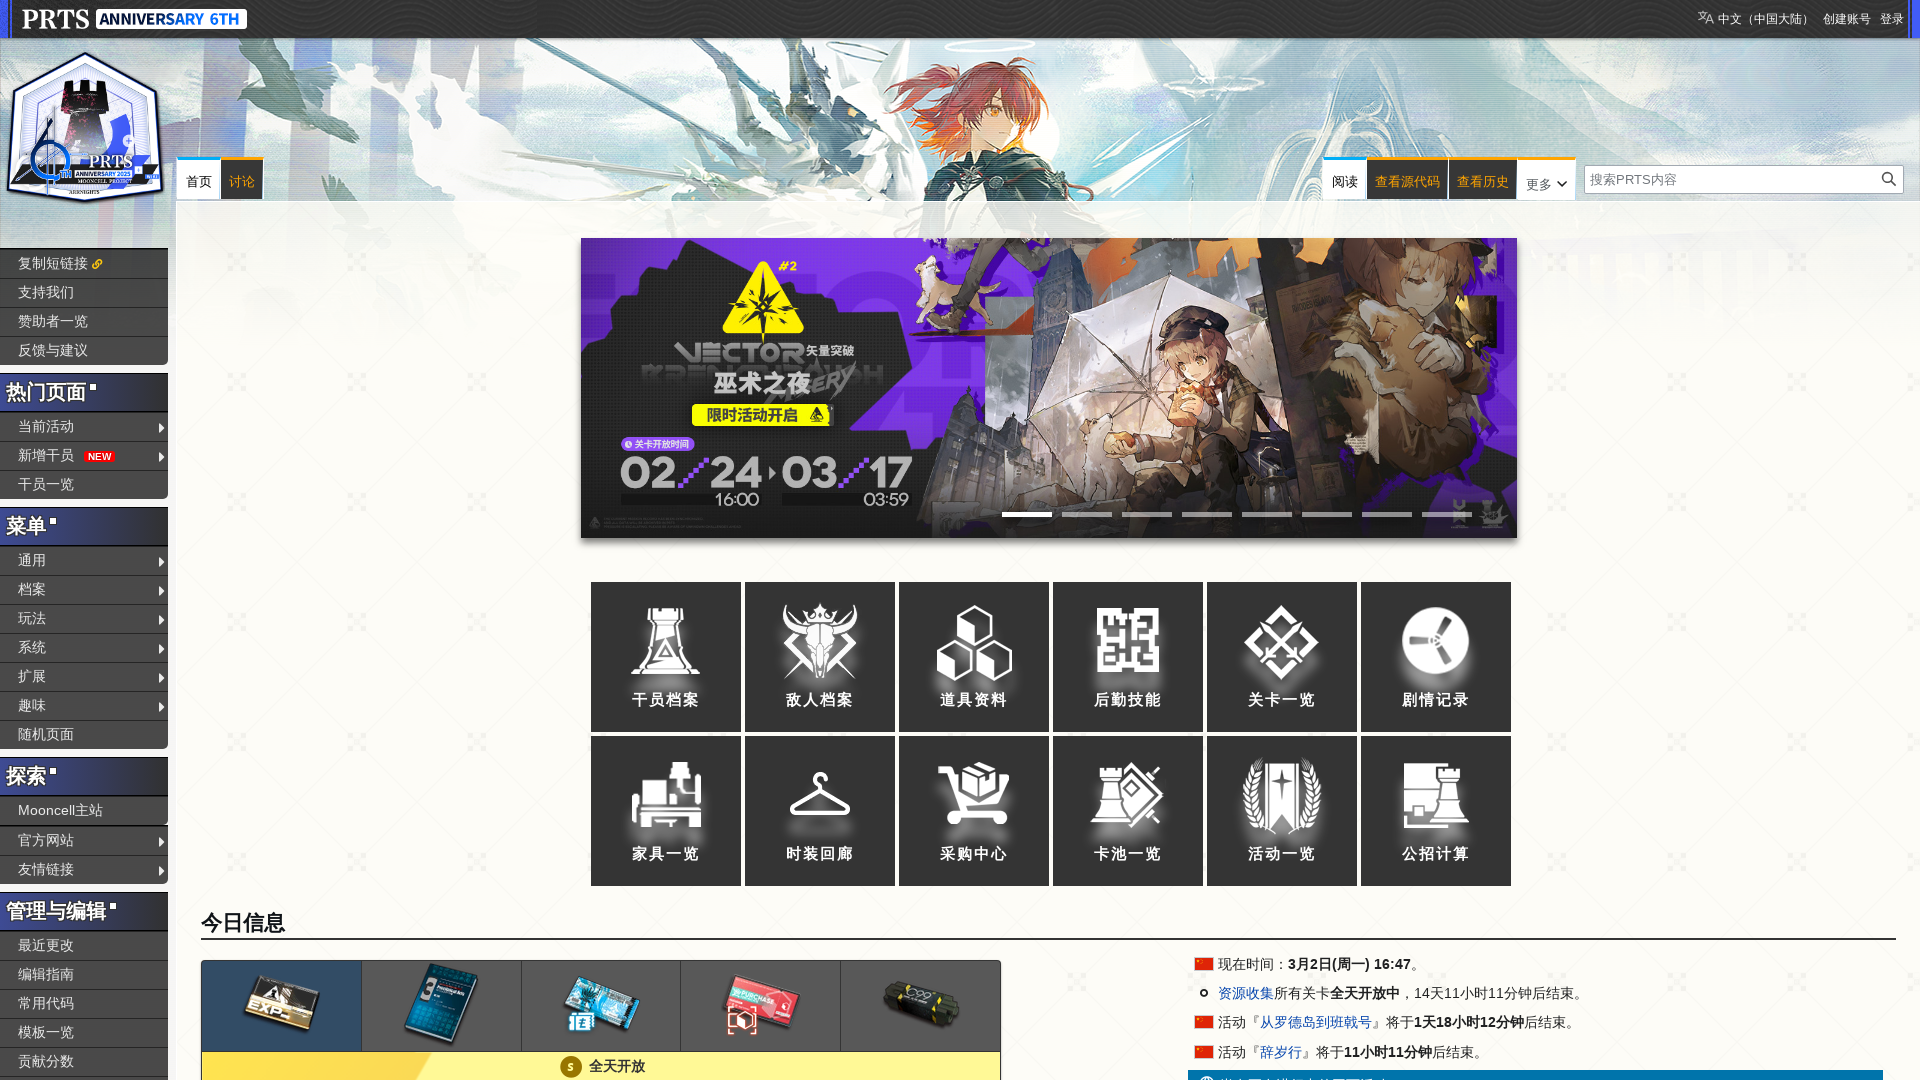

Located the main content container on the left side
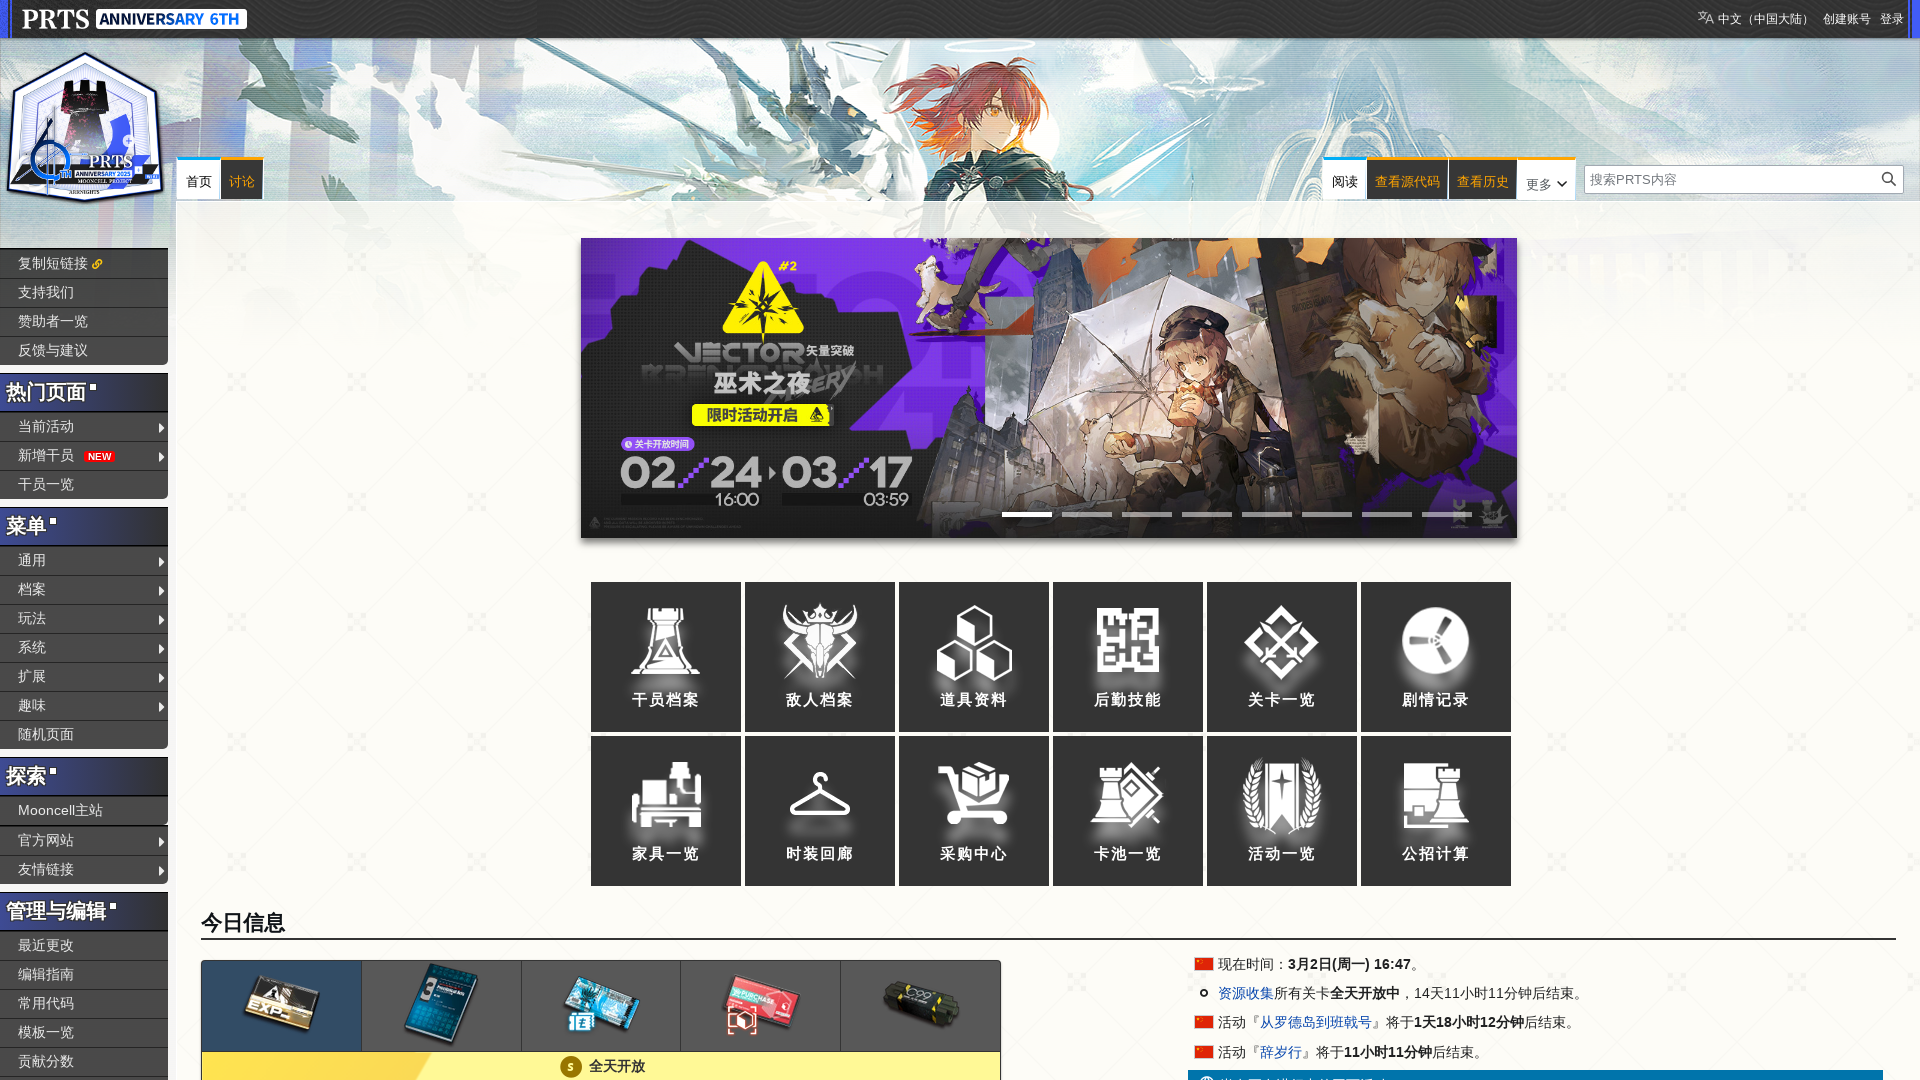

Scrolled the main content container into view
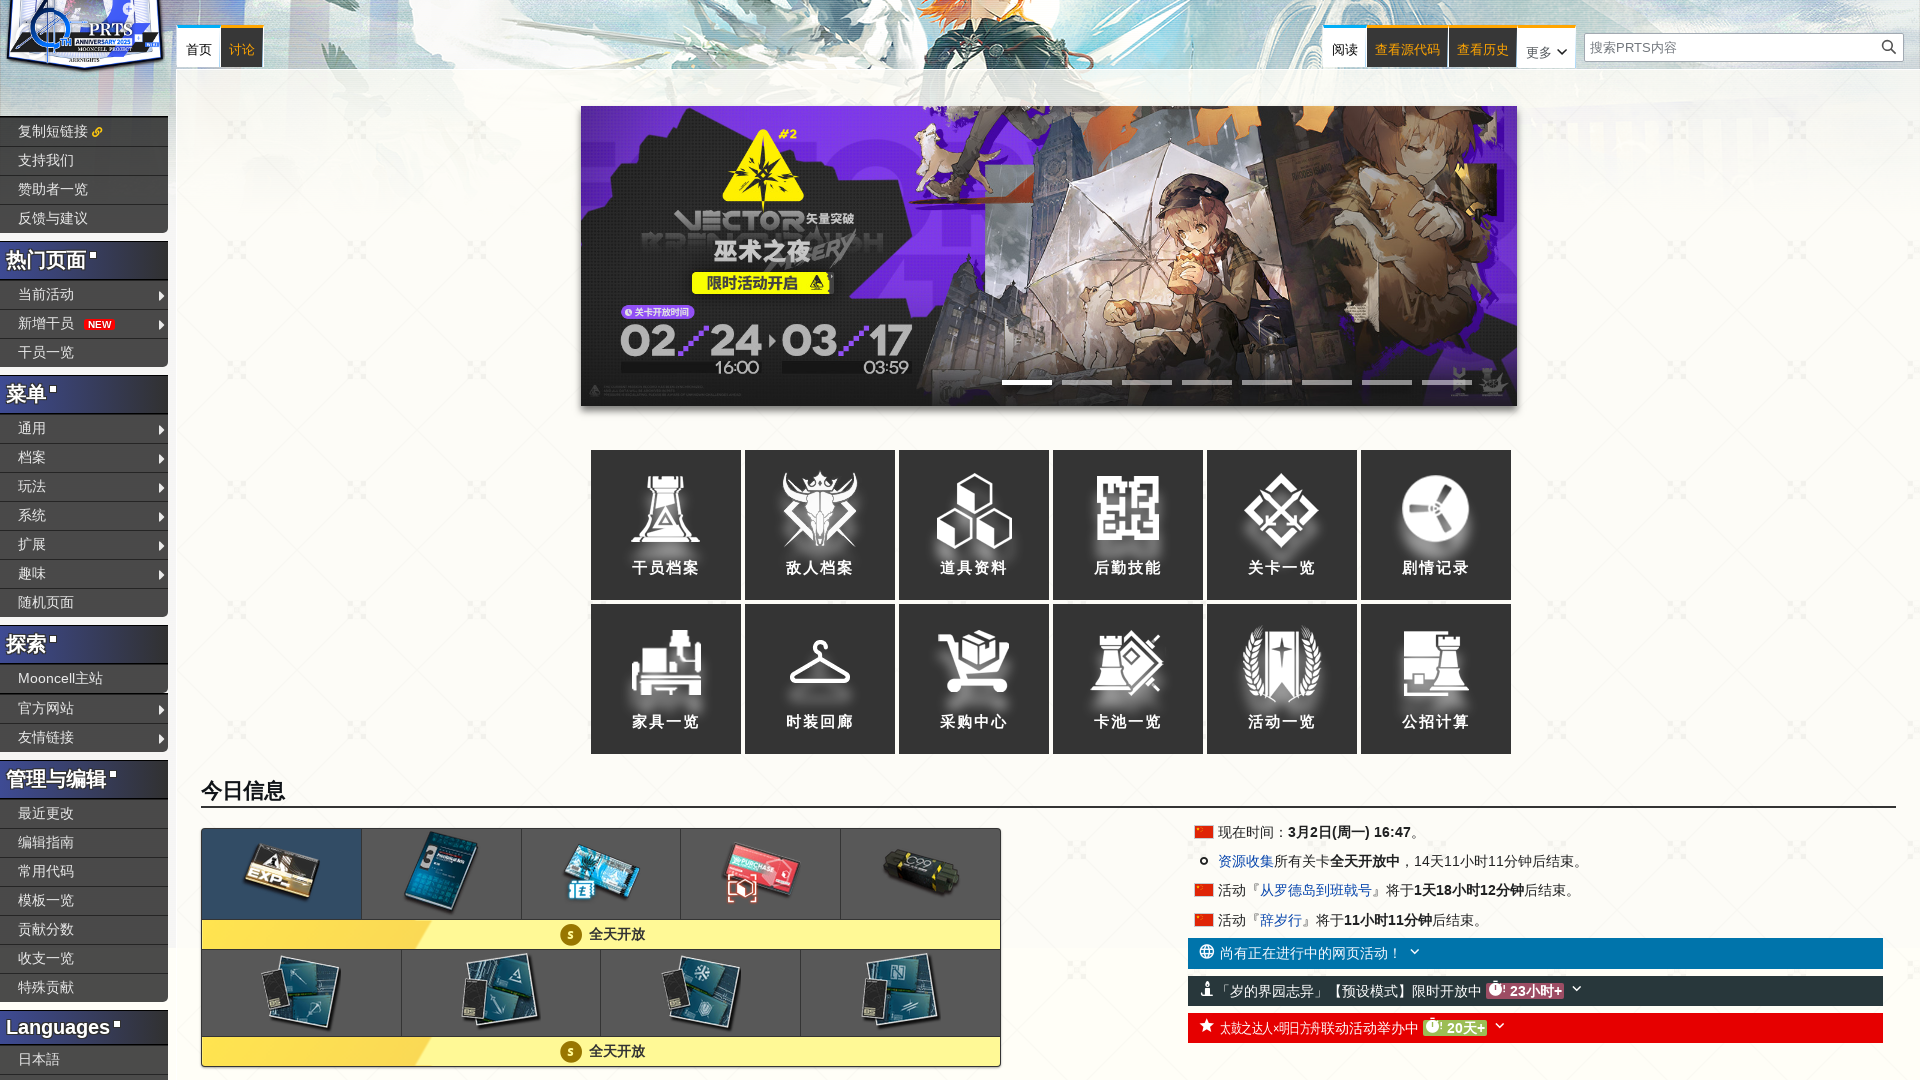

Retrieved bounding box of main container to verify it is rendered
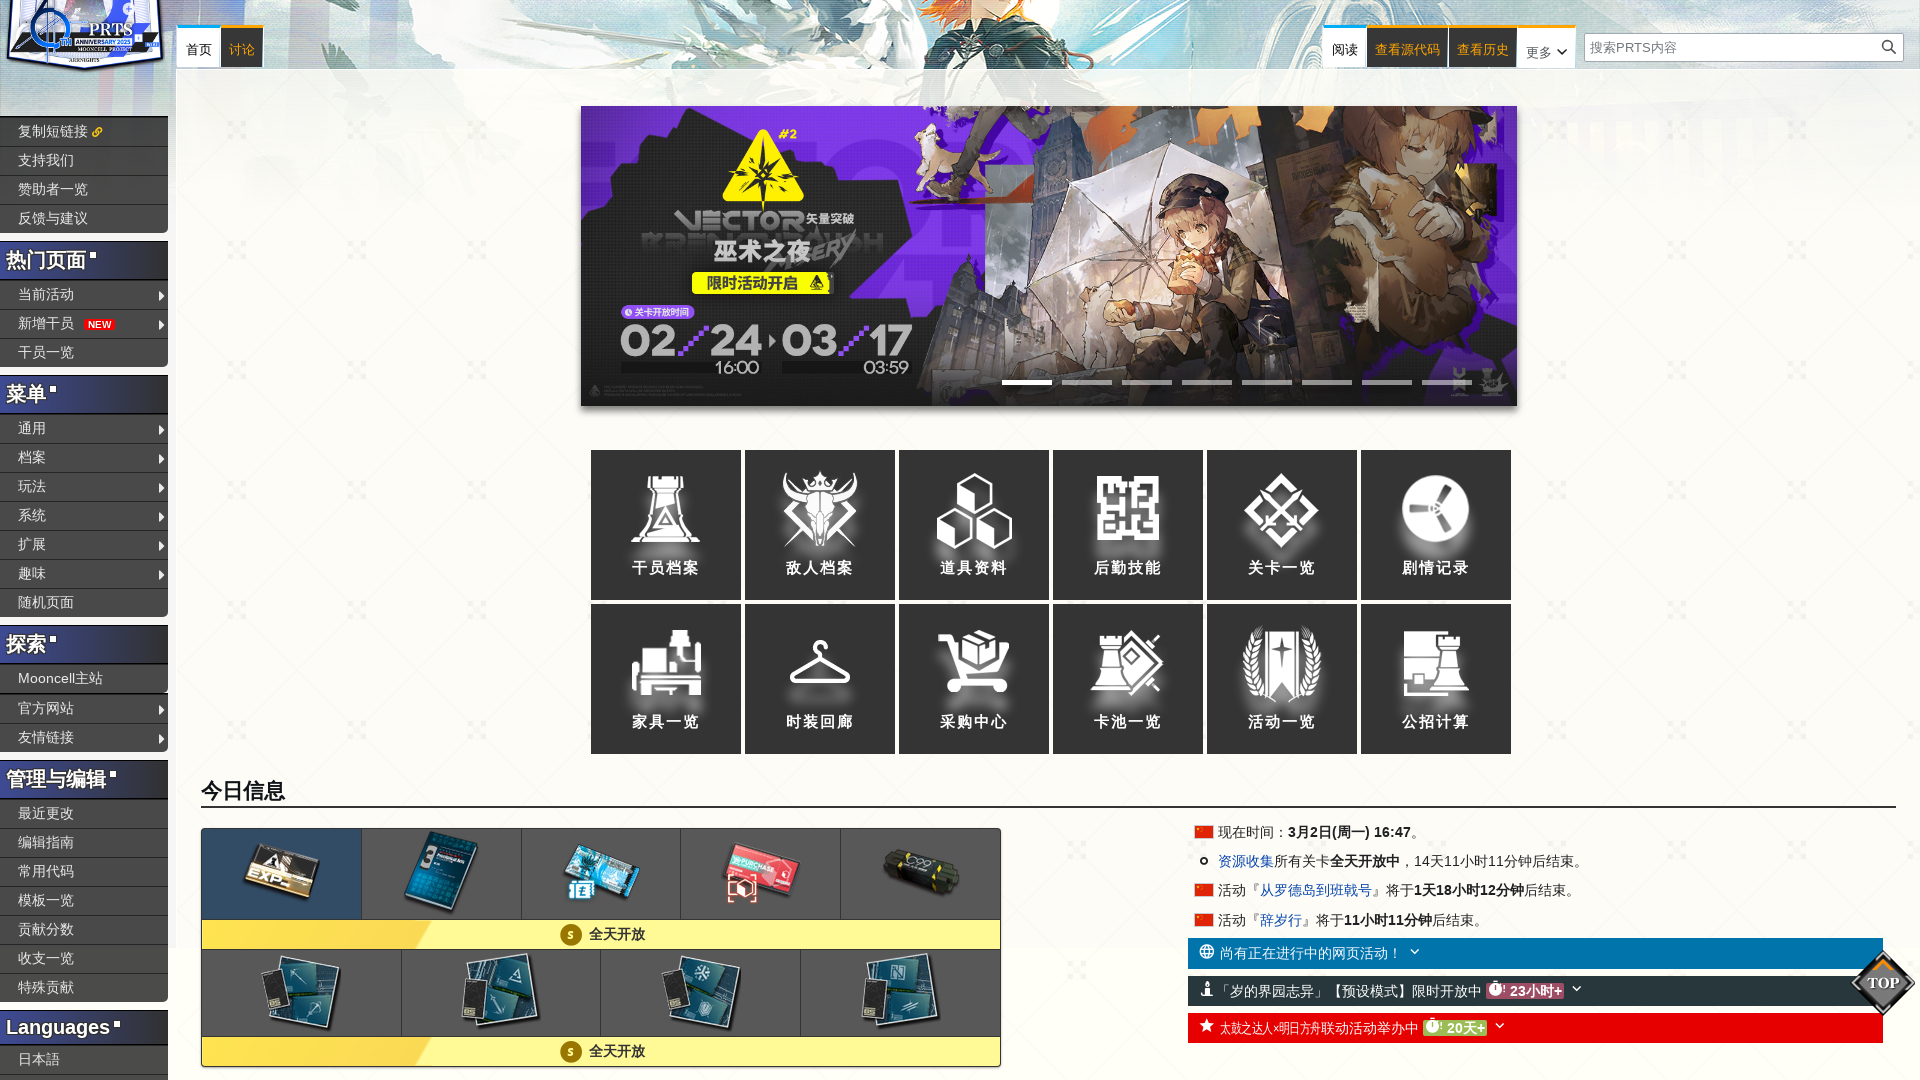

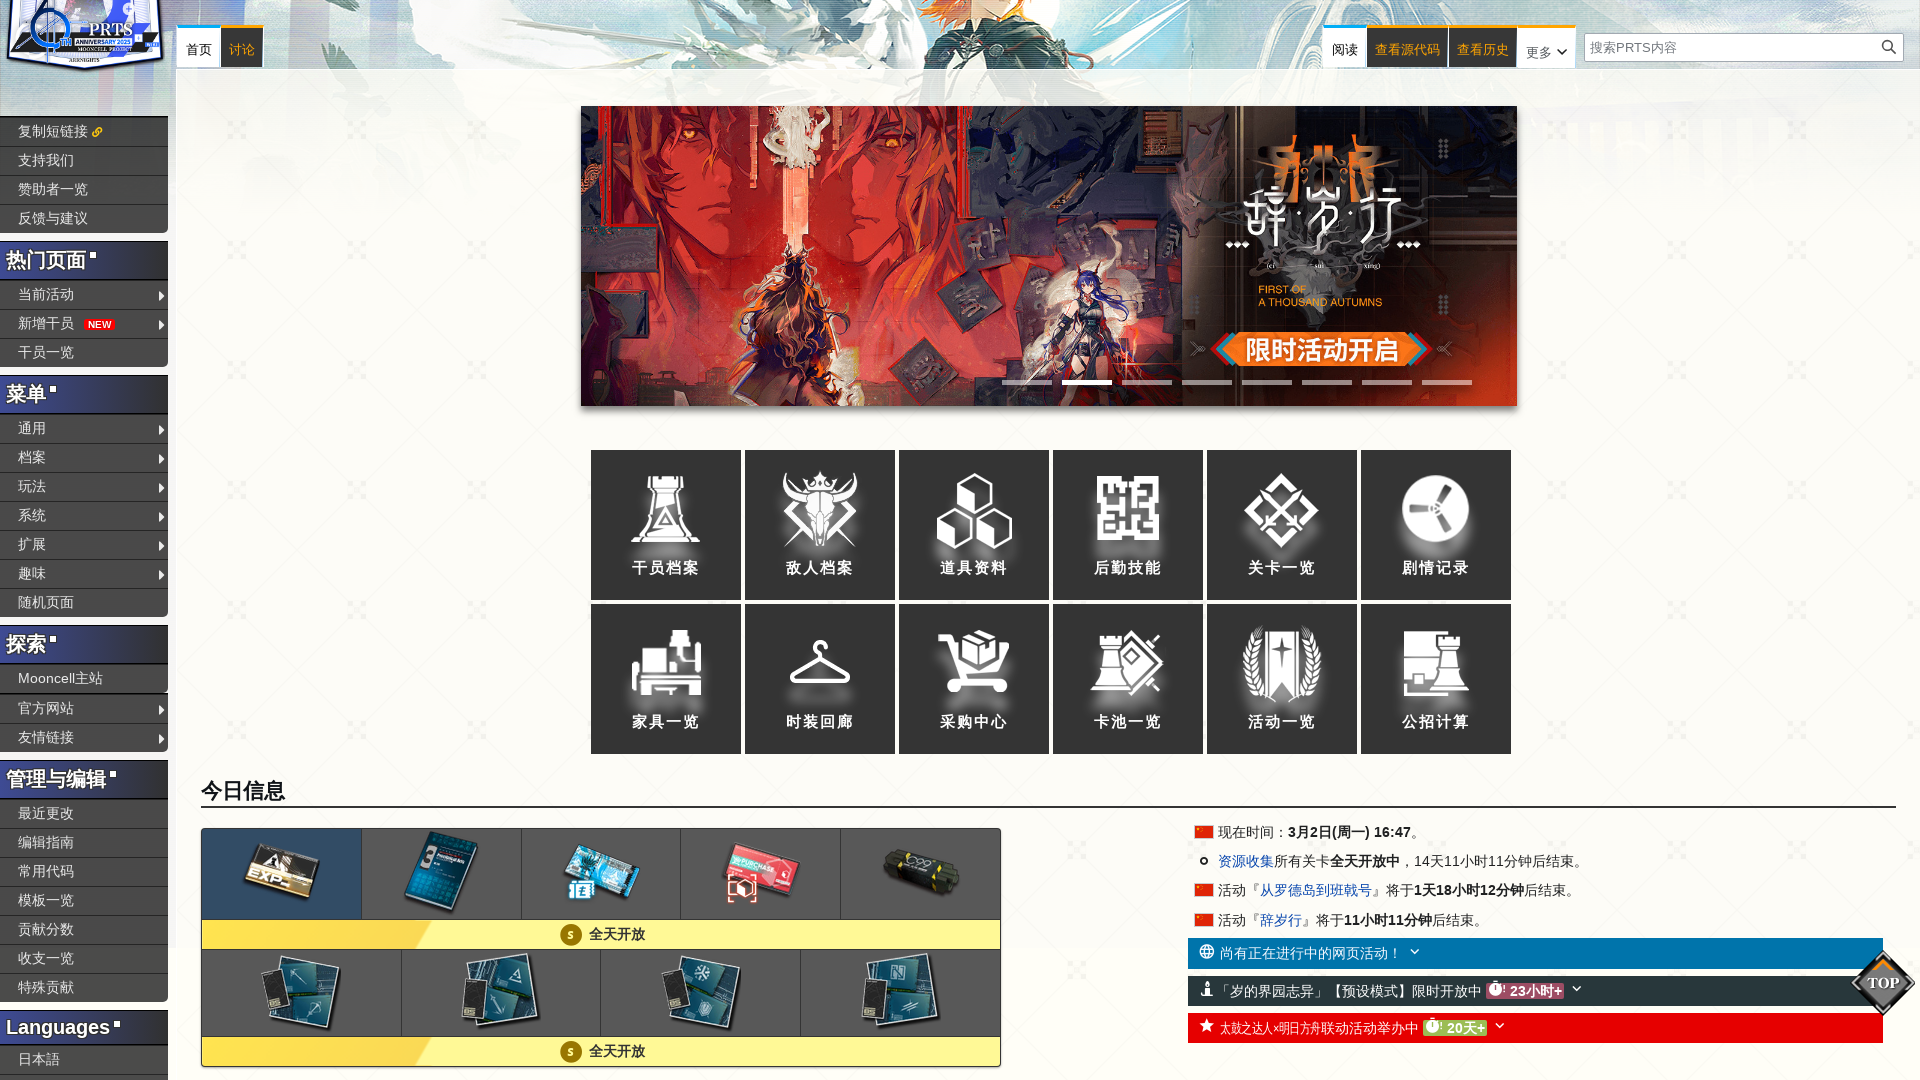